Tests the Text Box form submission on DemoQA by navigating to Elements > Text Box, filling in name and email fields, submitting the form, and verifying the output displays the entered values

Starting URL: https://demoqa.com

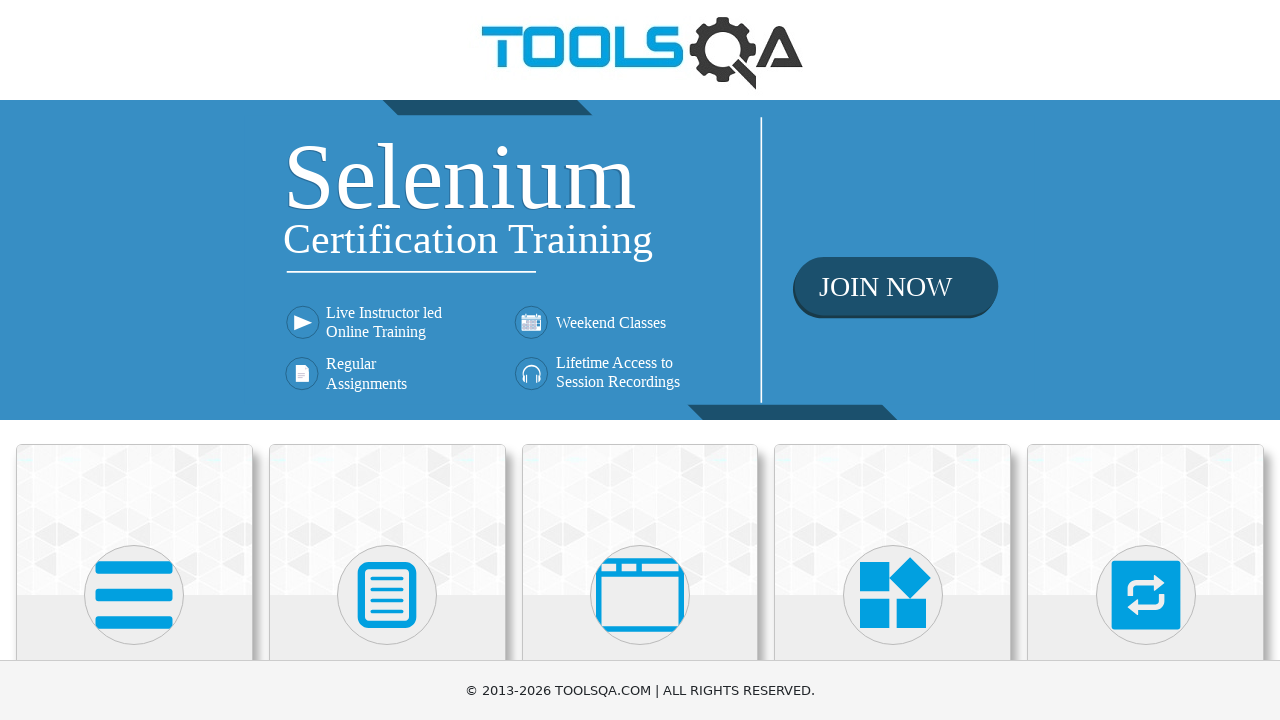

Clicked Elements menu at (134, 360) on text=Elements
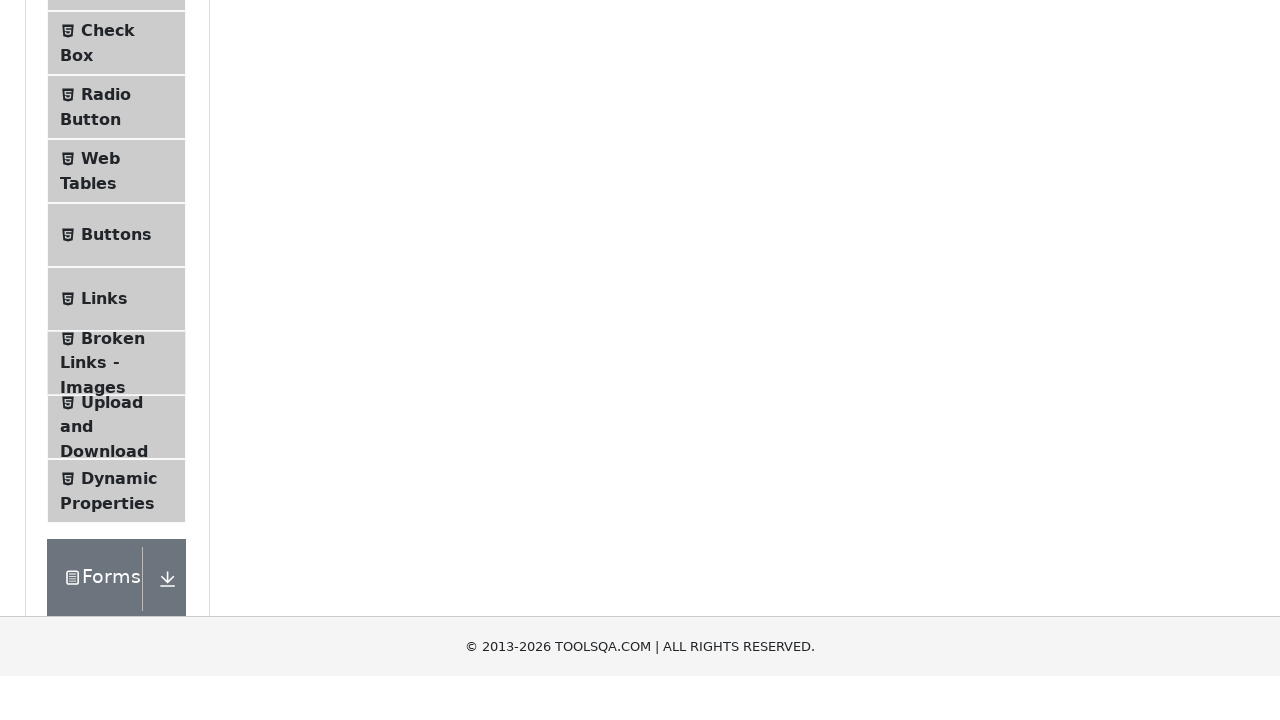

Elements sidebar loaded
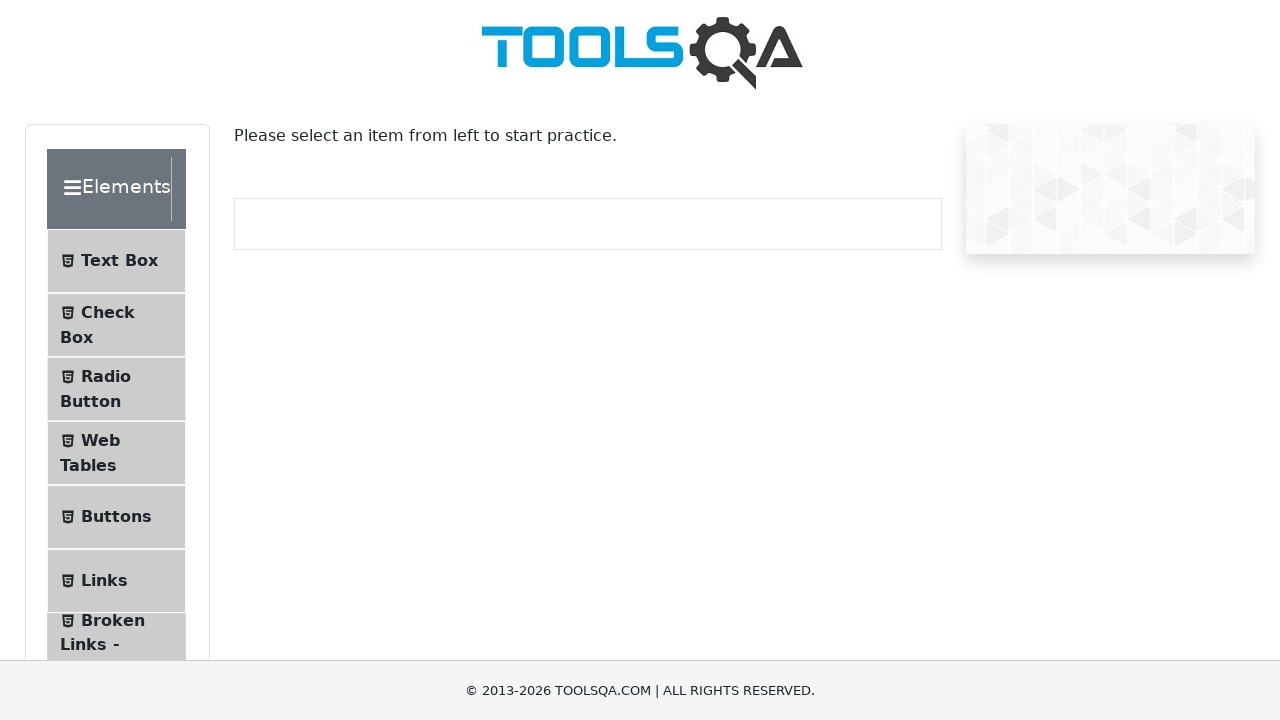

Clicked Text Box option at (119, 261) on text=Text Box
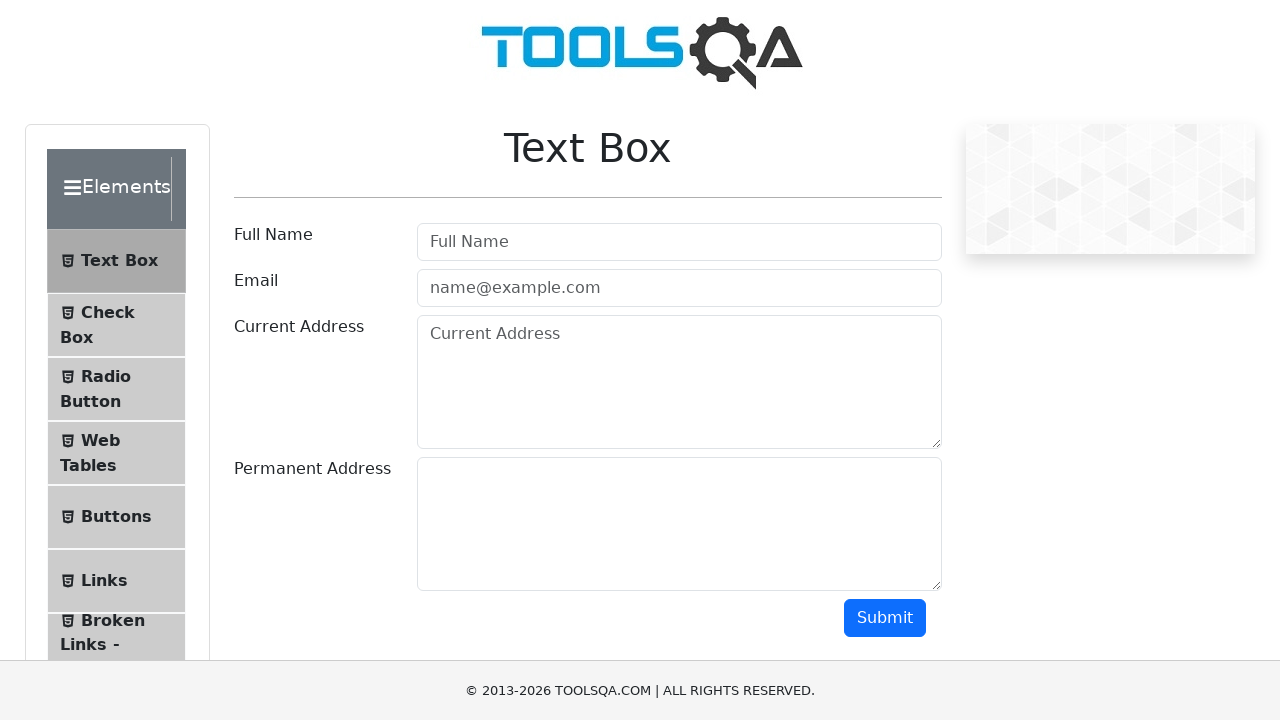

Text Box form loaded
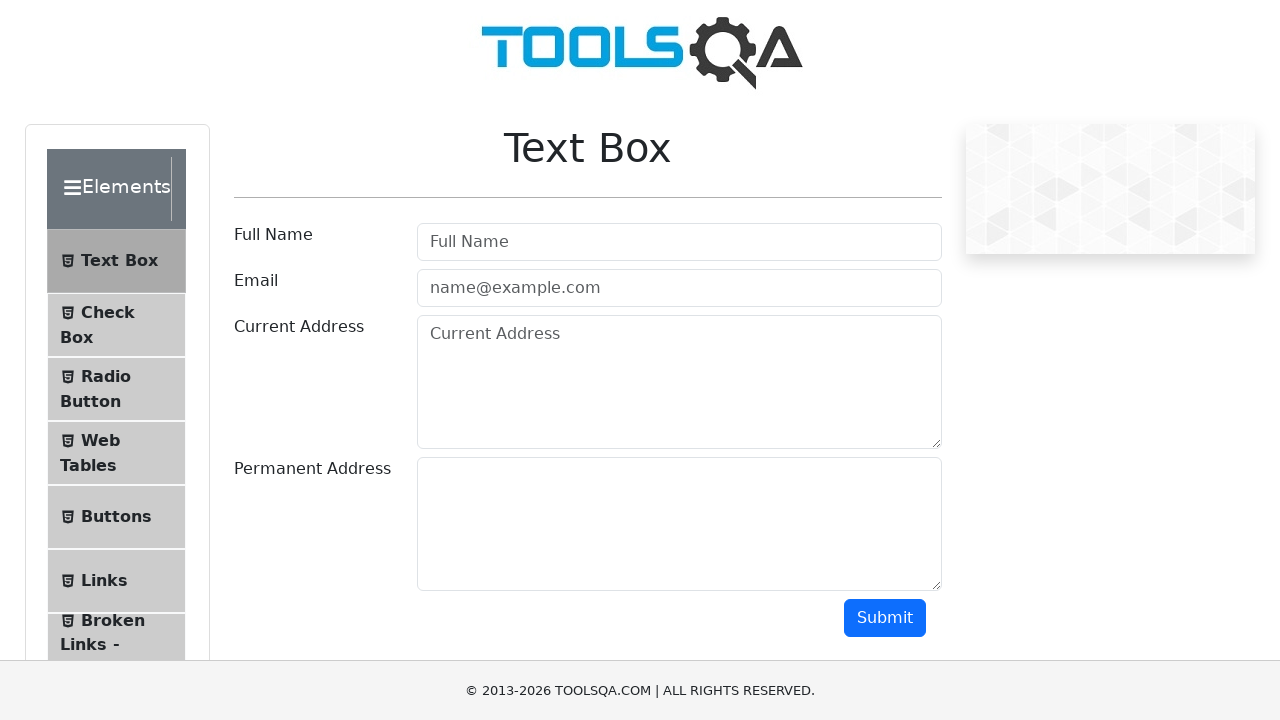

Filled name field with 'John Doe' on #userName
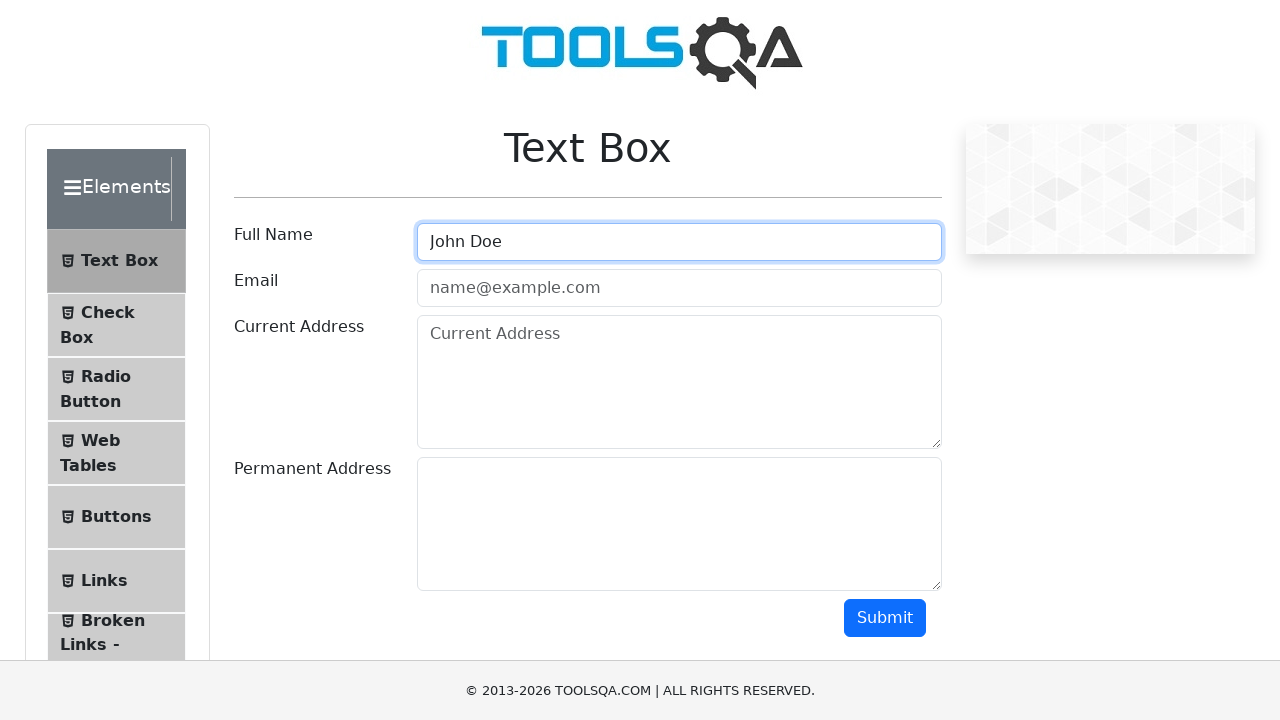

Filled email field with 'johndoe@example.com' on #userEmail
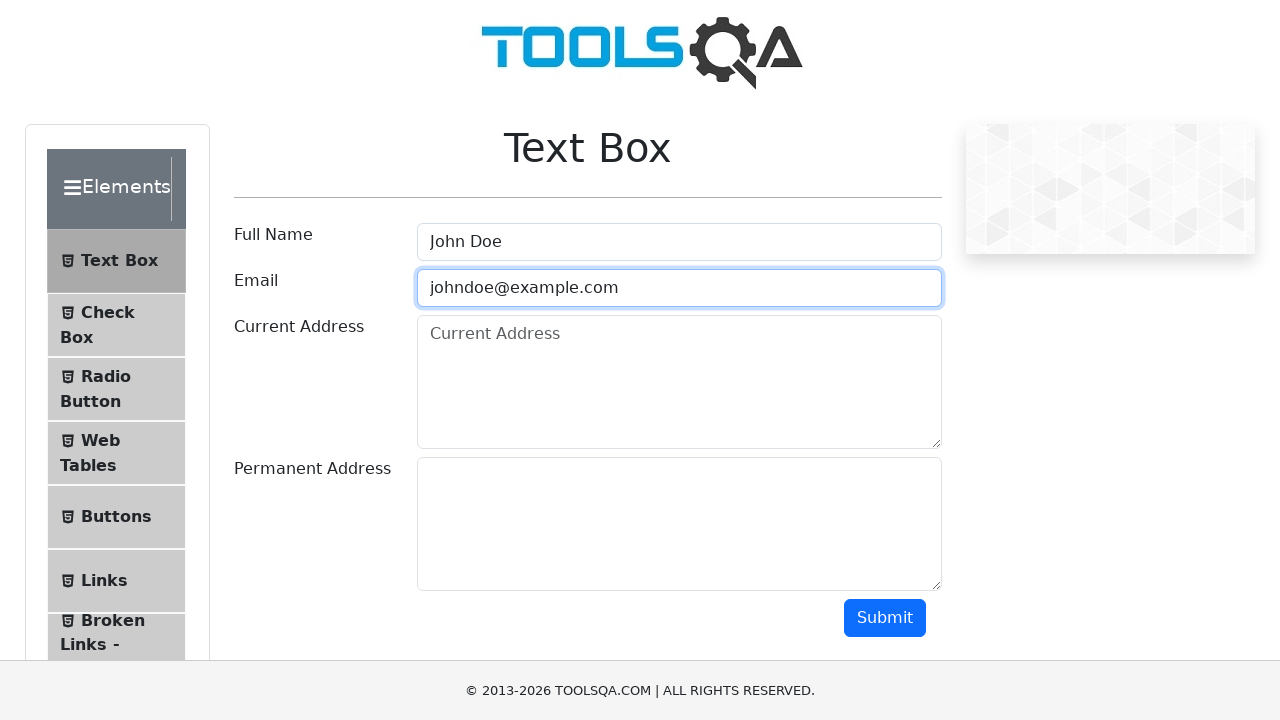

Clicked submit button at (885, 618) on #submit
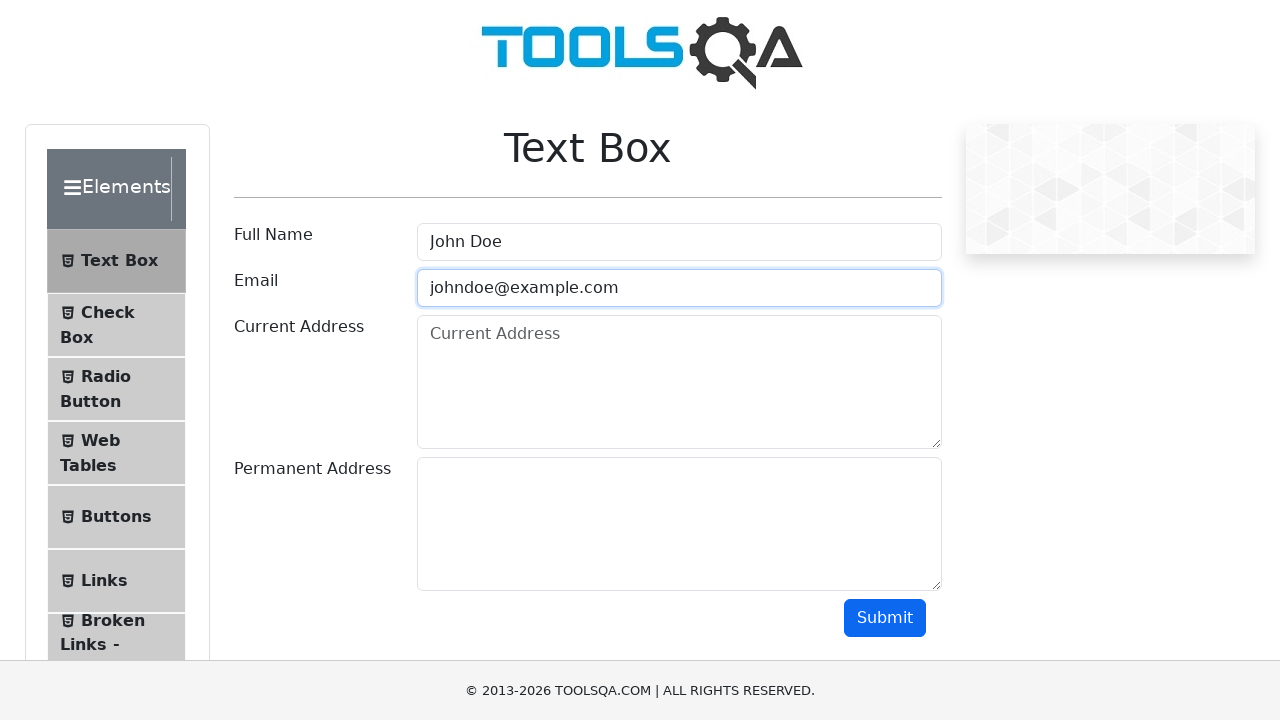

Output section became visible
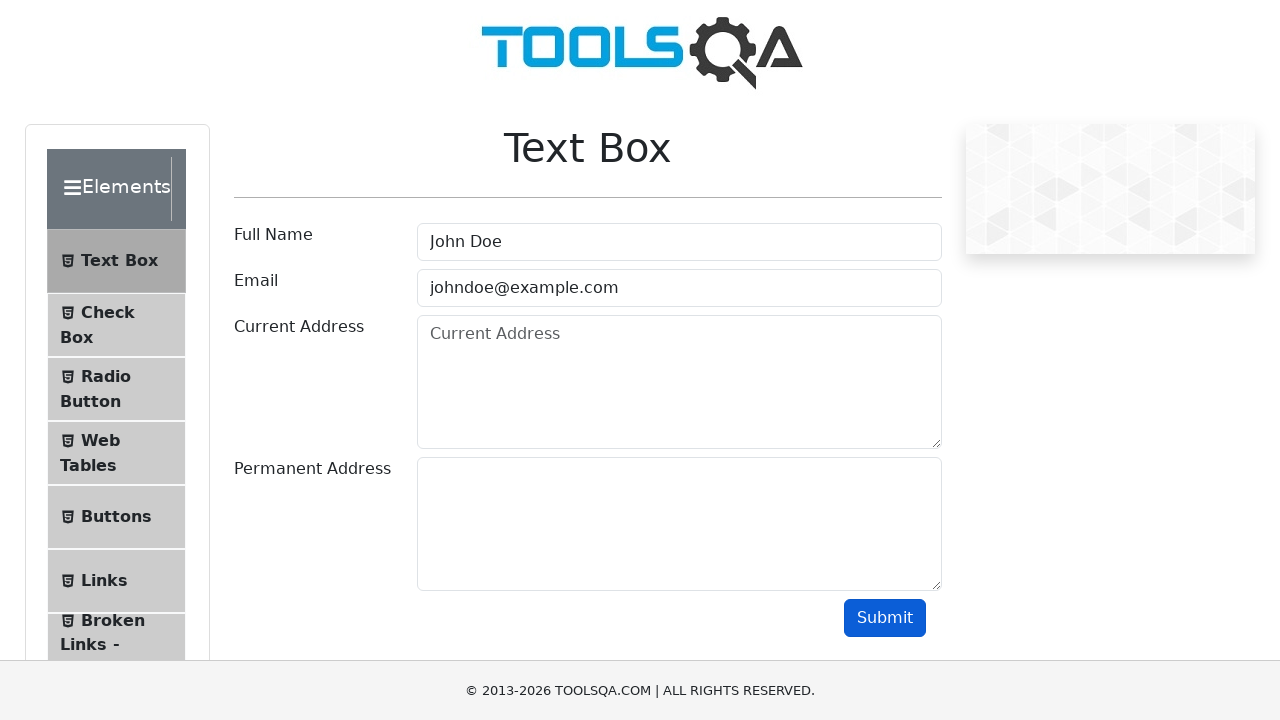

Verified output is visible and contains entered values
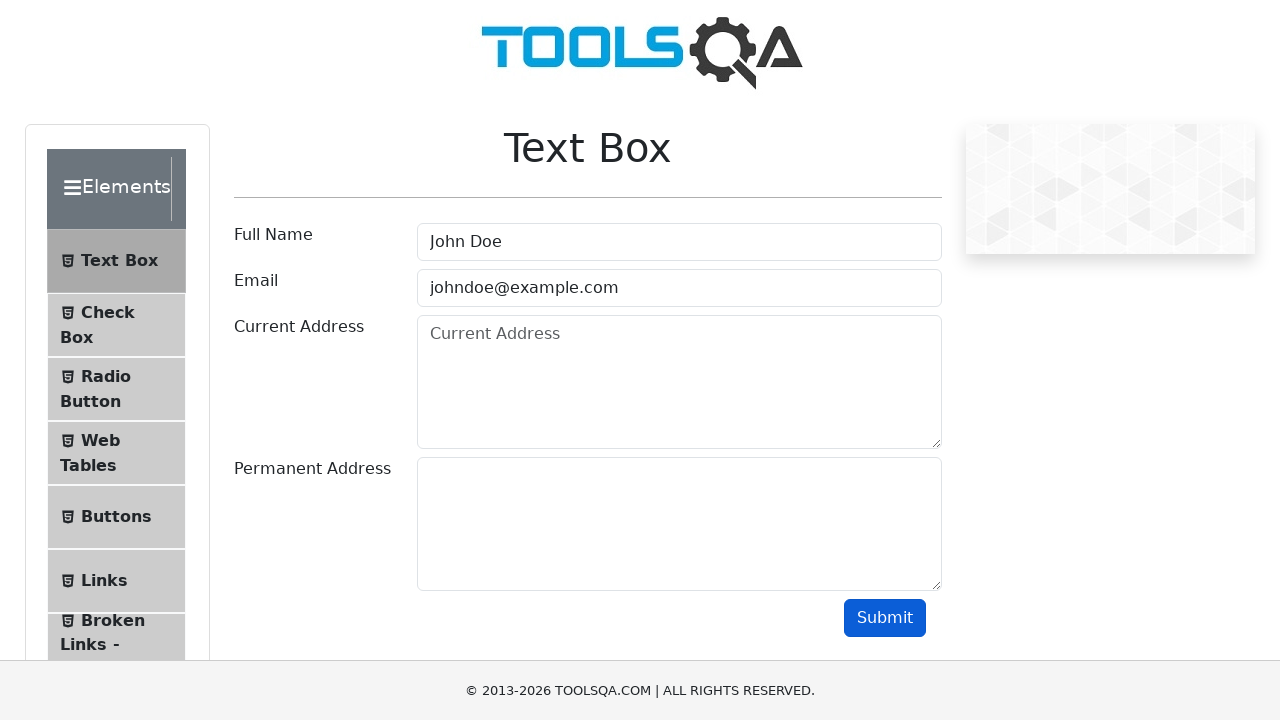

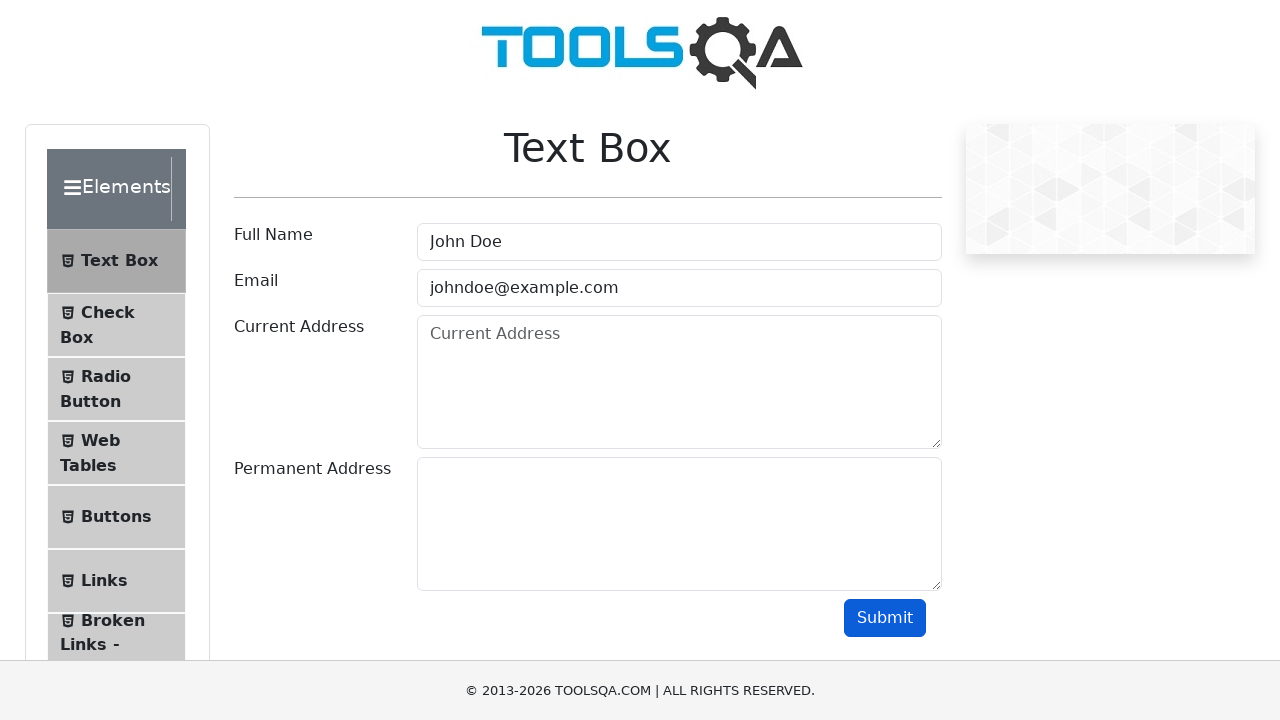